Tests navigation to the Monitors category and verifies that monitor products like Apple monitor 24 are displayed

Starting URL: https://www.demoblaze.com/index.html

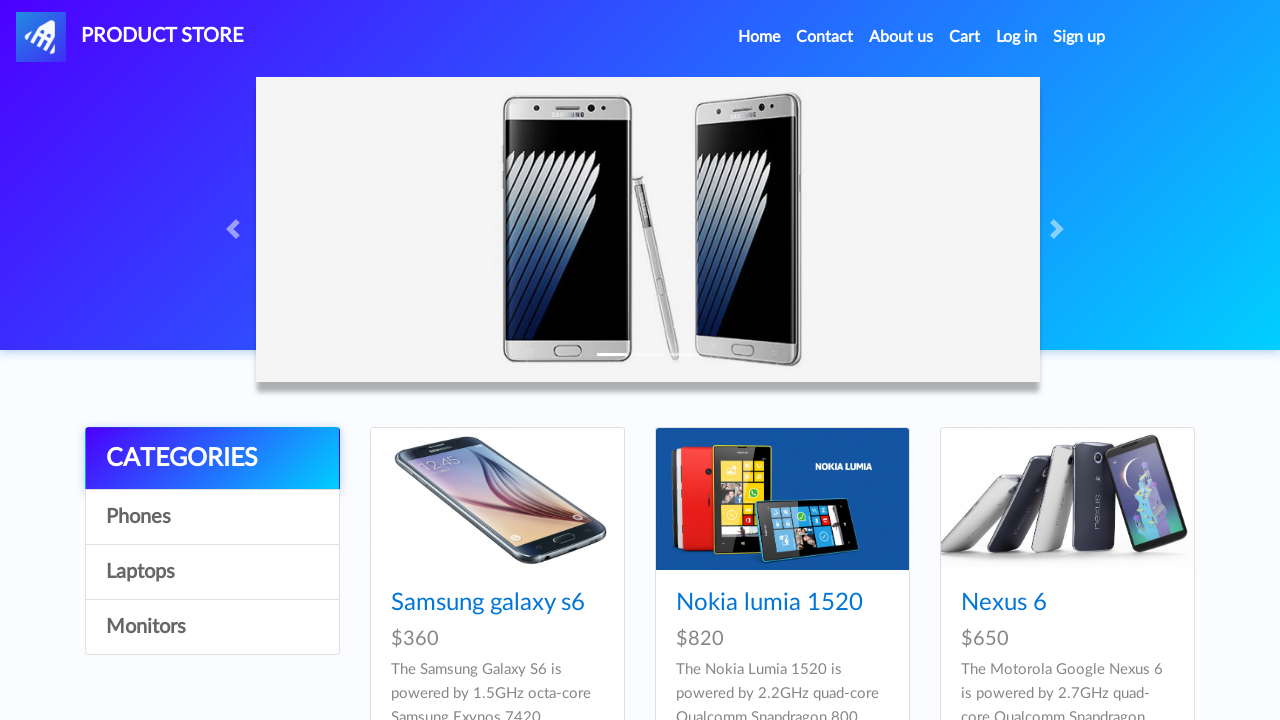

Clicked on Monitors category link at (212, 627) on a[onclick="byCat('monitor')"]
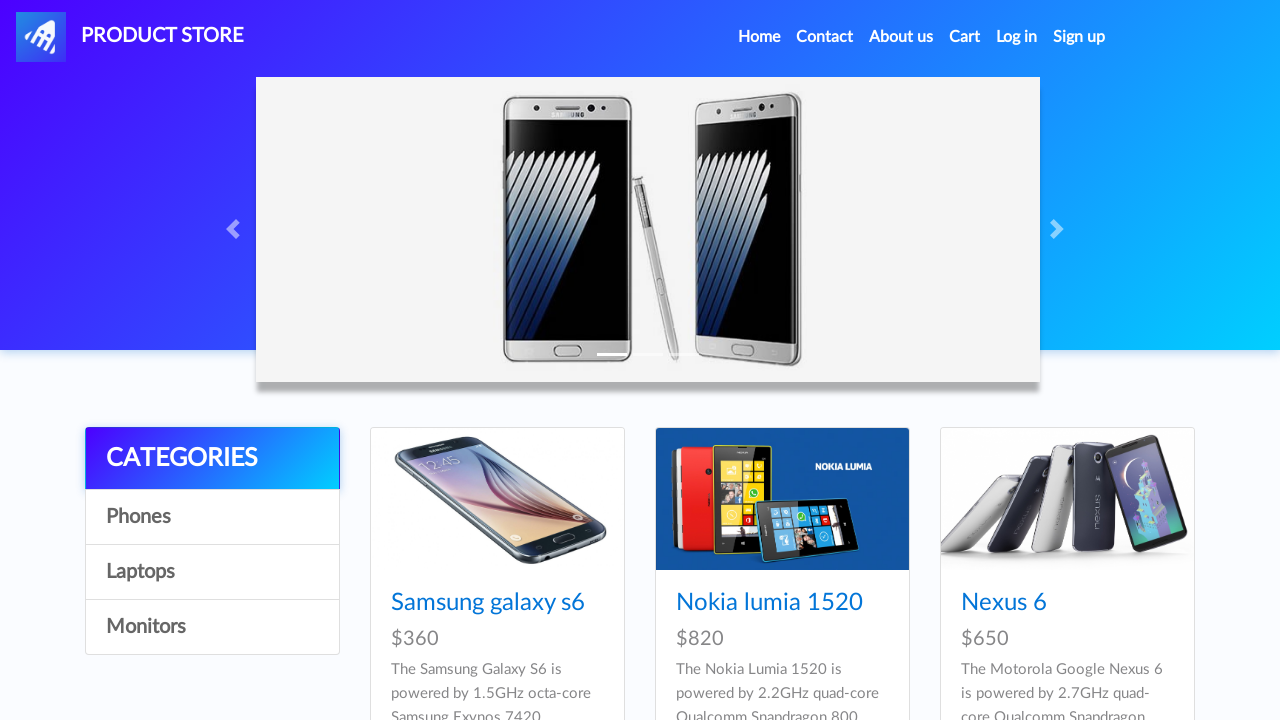

Apple monitor 24 product is now visible in the Monitors category
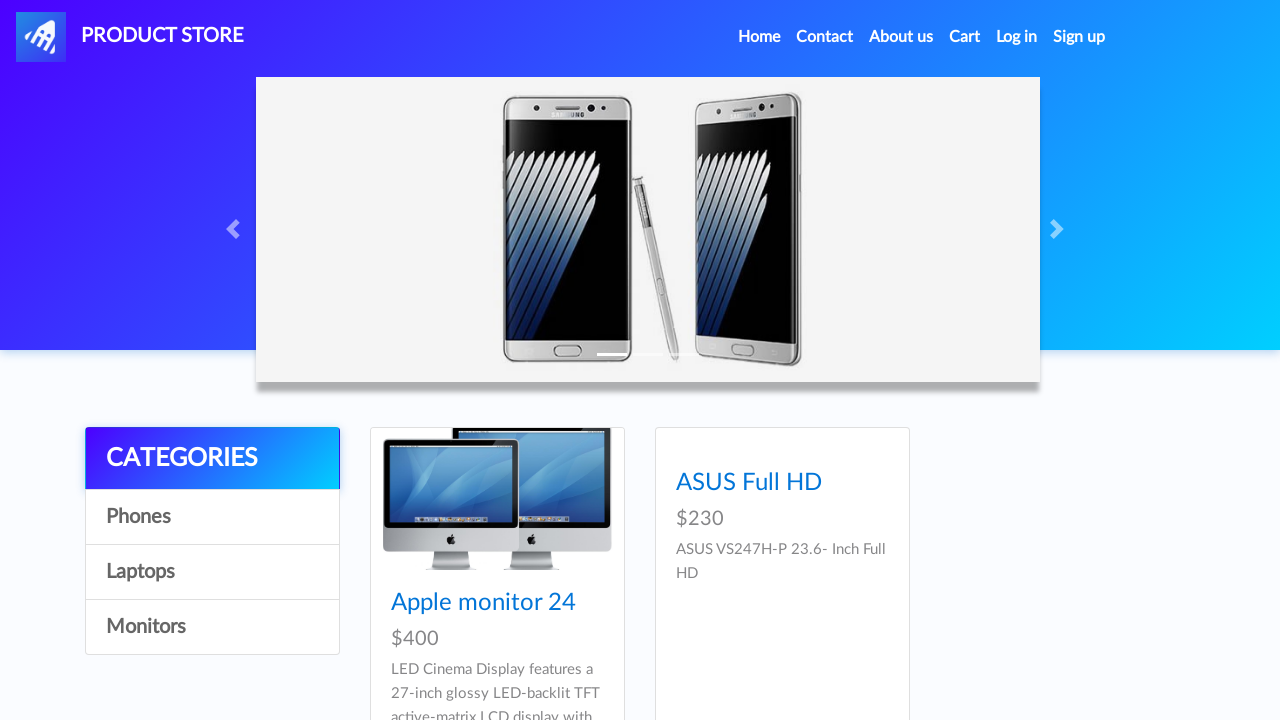

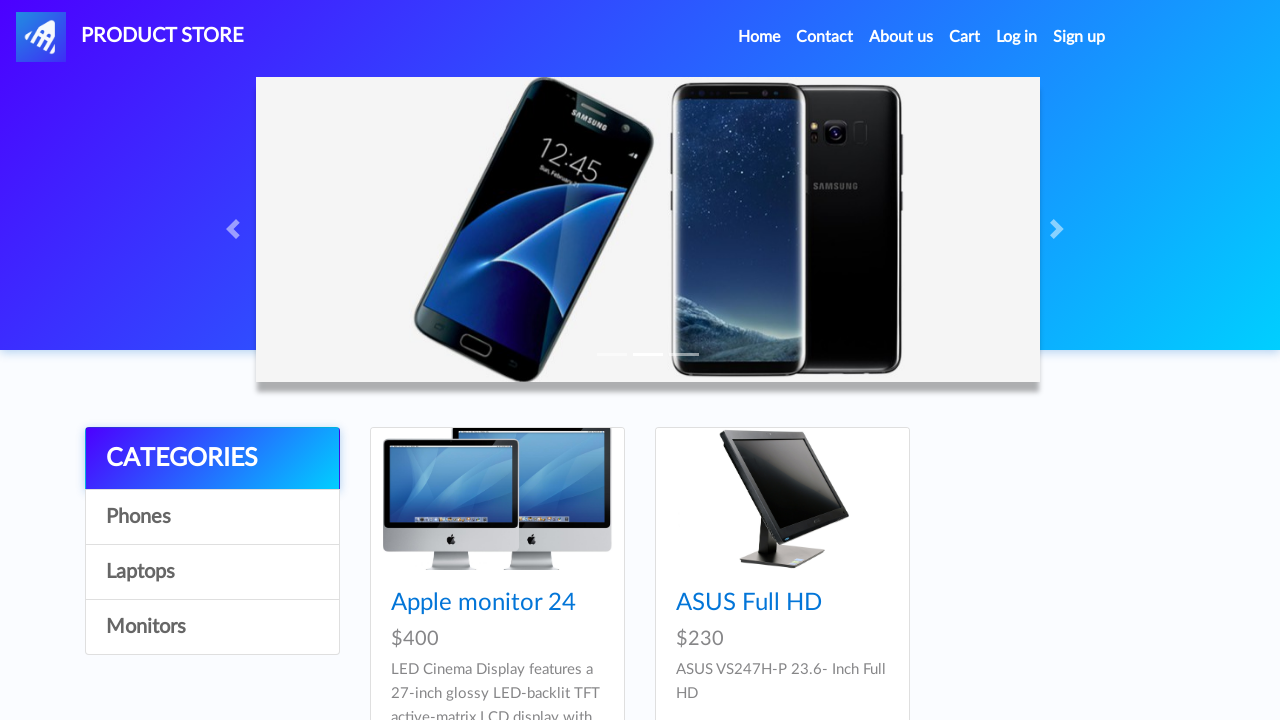